Tests keyboard input events by typing a character and performing copy operation with keyboard shortcuts

Starting URL: https://v1.training-support.net/selenium/input-events

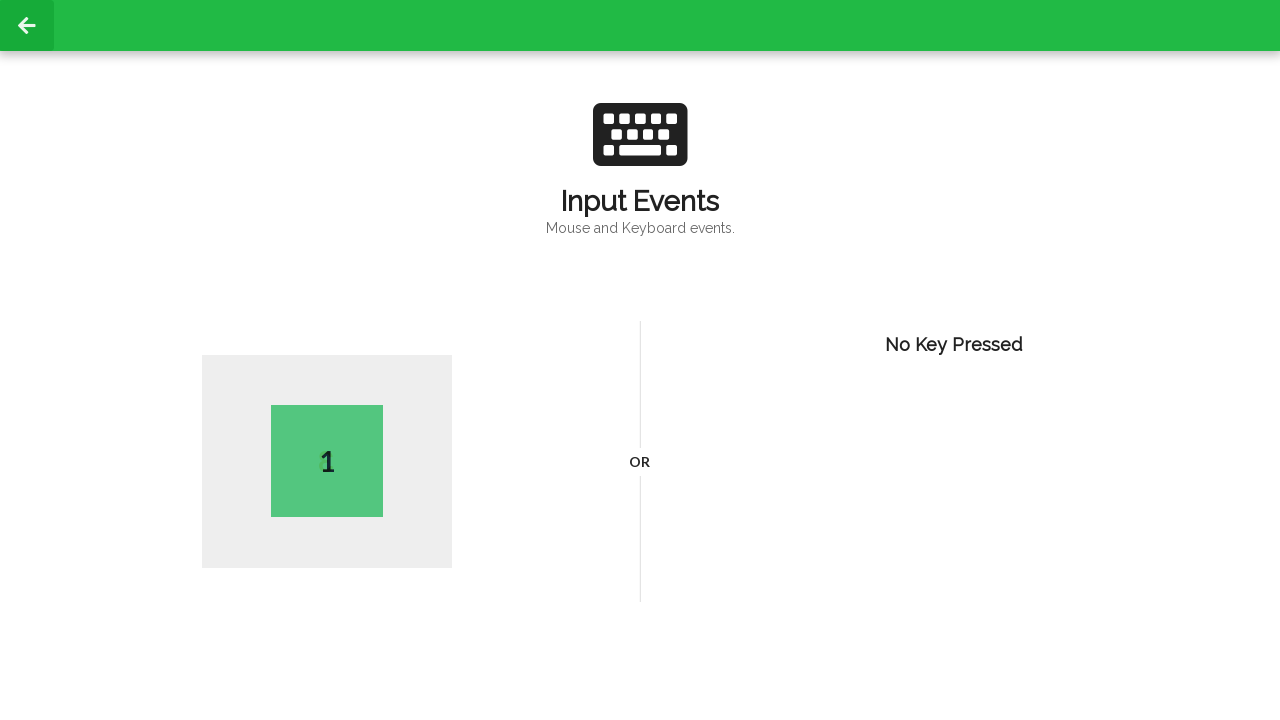

Typed character 'D' into input field
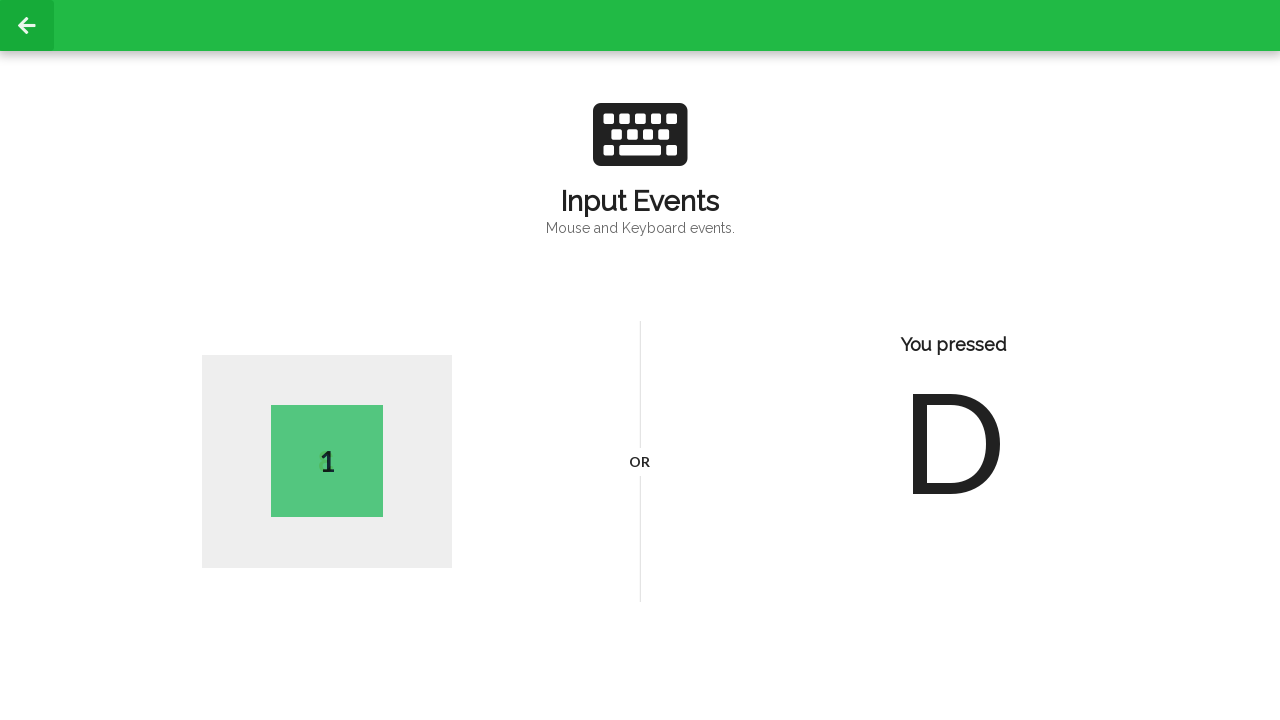

Selected all text using Ctrl+A keyboard shortcut
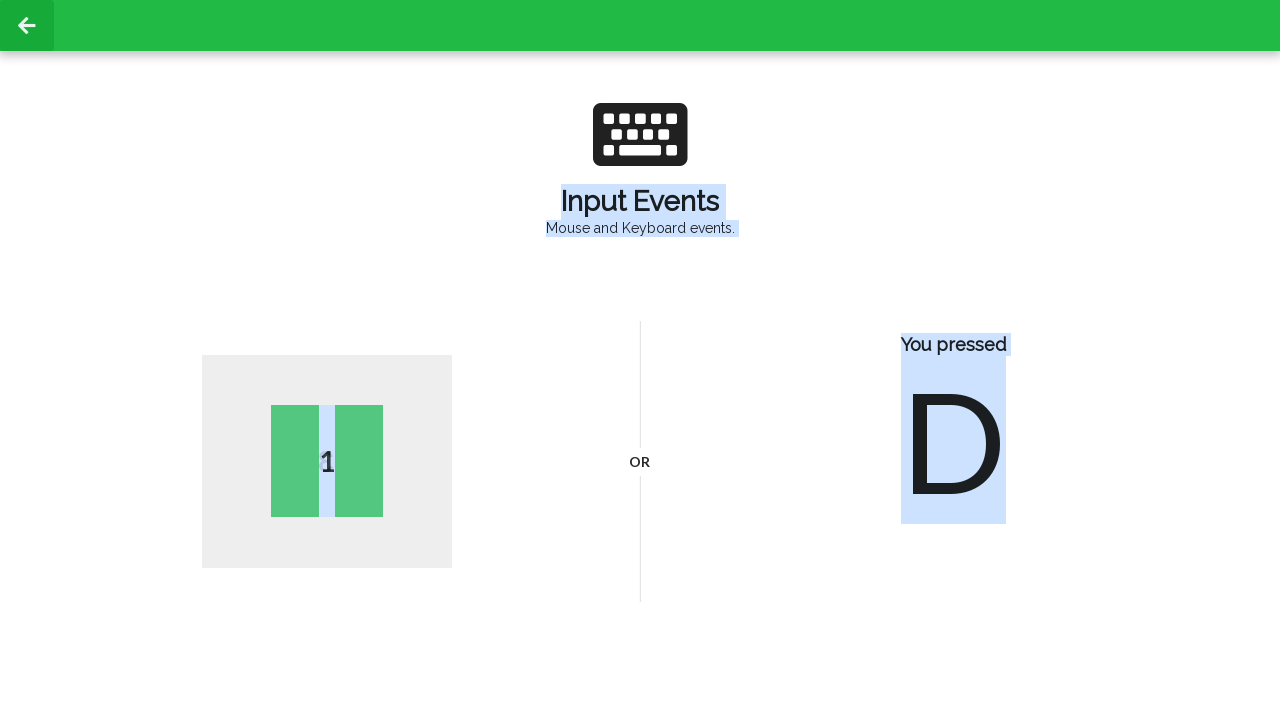

Copied selected text using Ctrl+C keyboard shortcut
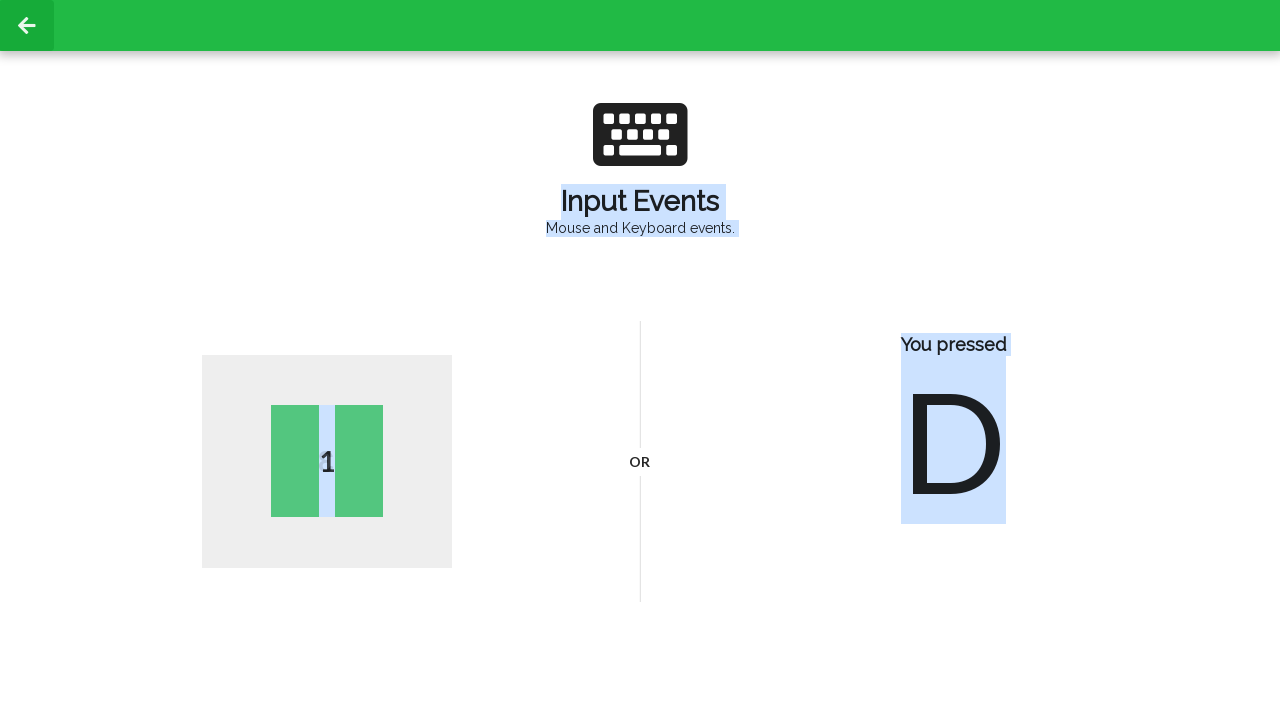

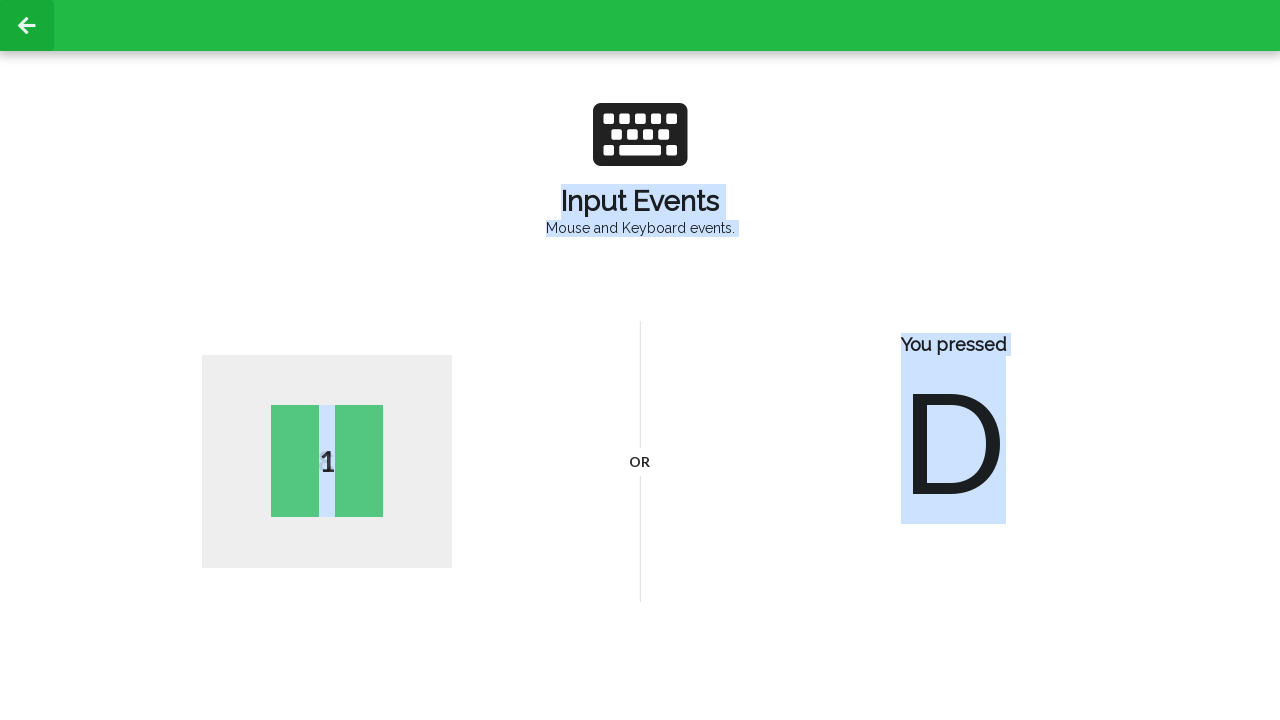